Tests YMCA Cape Cod website search for pool and navigation through results

Starting URL: https://ymcacapecod.org/

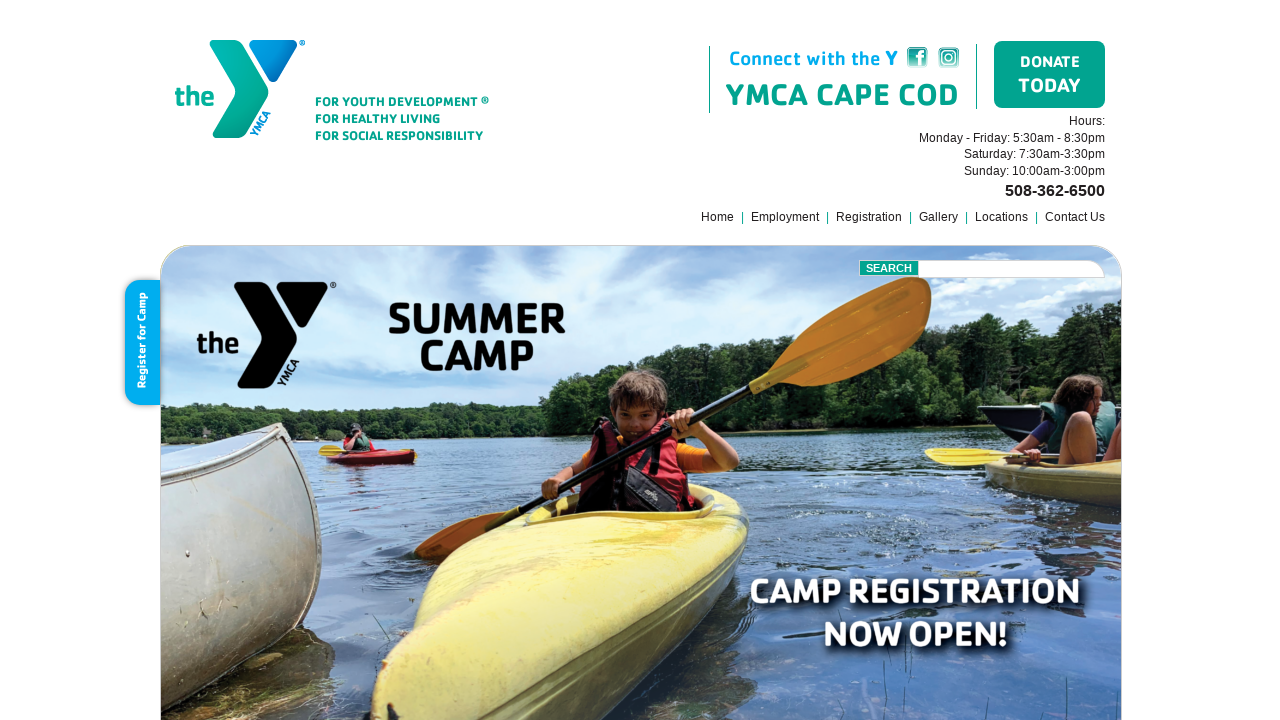

Filled search field with 'pool' on .field
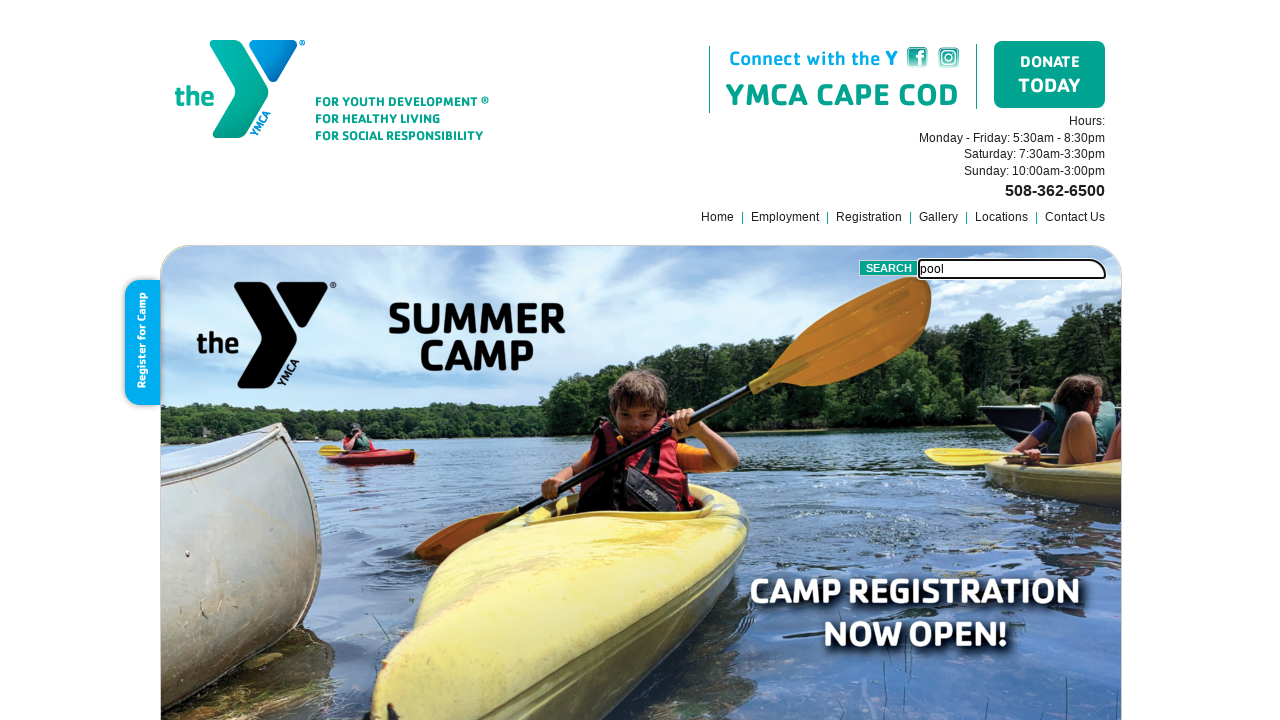

Clicked search button at (889, 268) on .submit
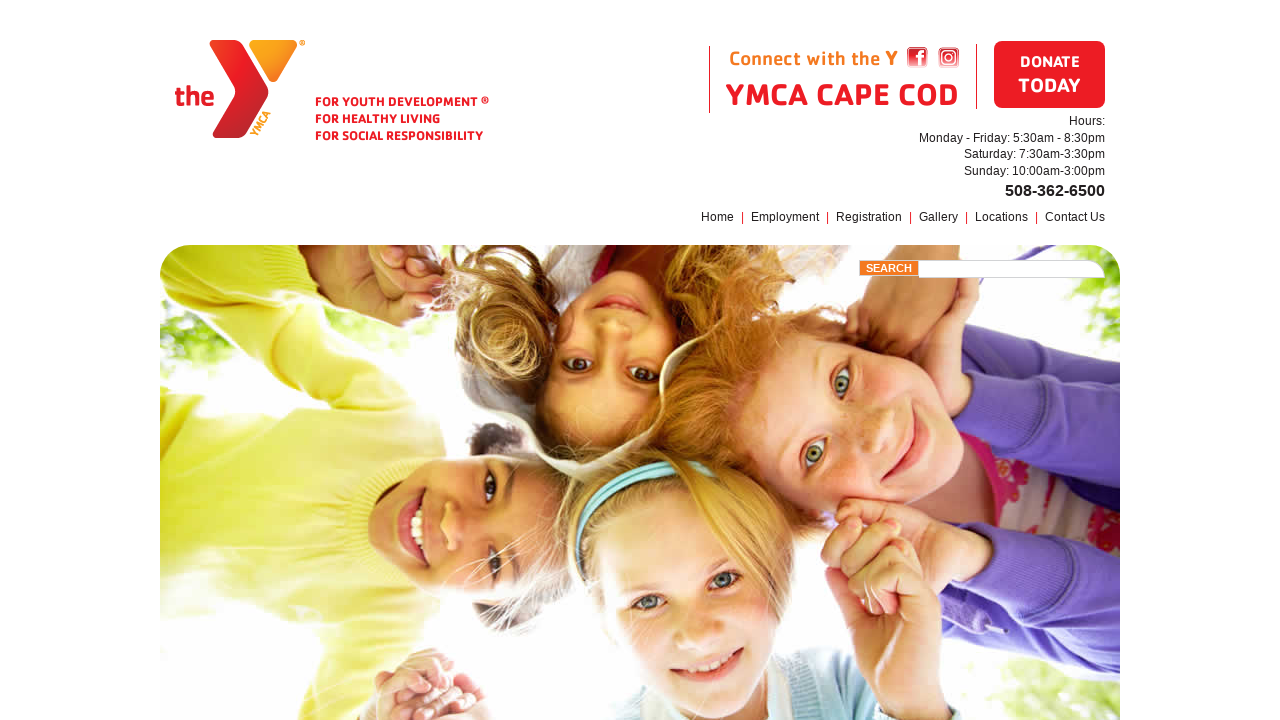

Search results loaded and navigation element appeared
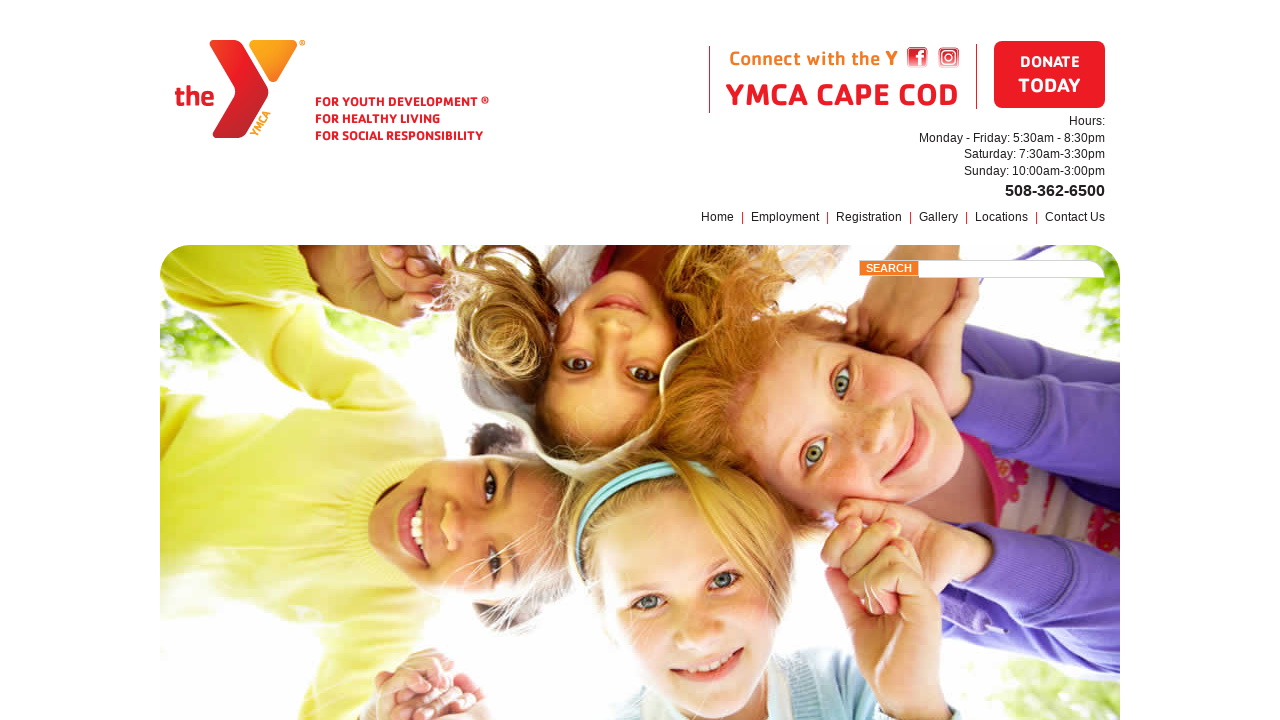

Clicked navigation link in results at (427, 361) on xpath=//*[@id='folio']/nav/ul/li[2]/a
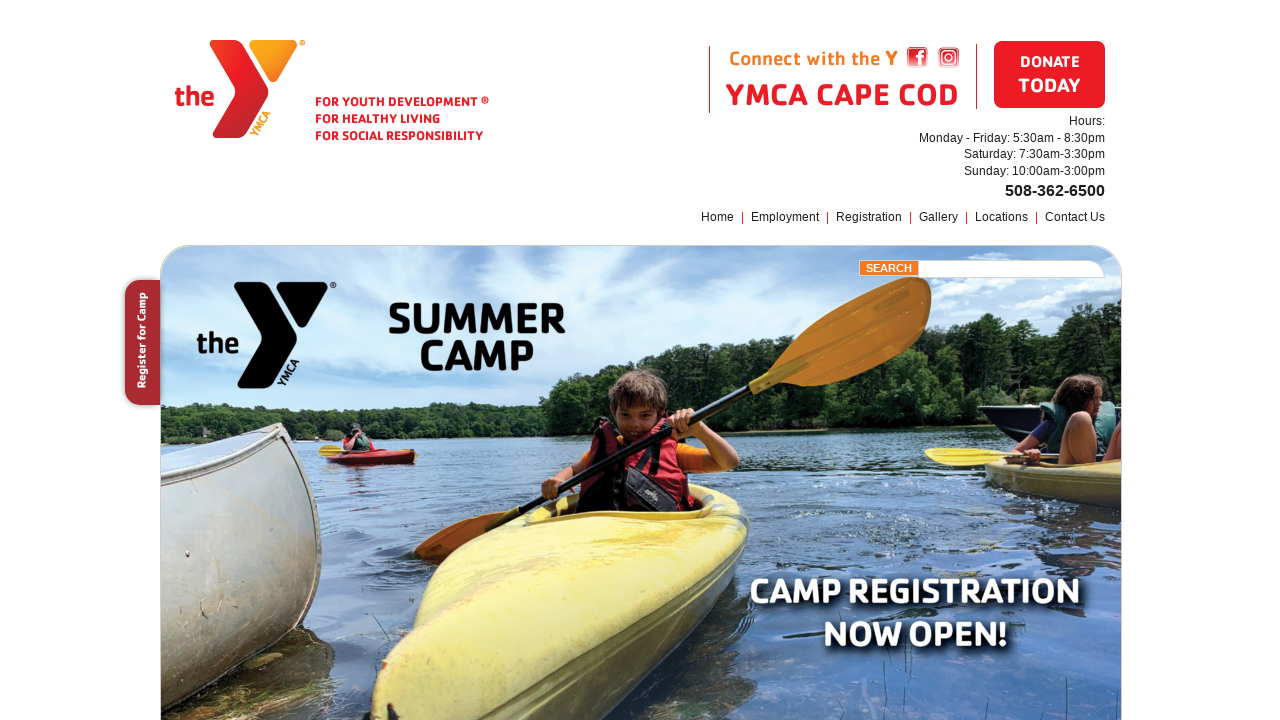

Registration link element appeared
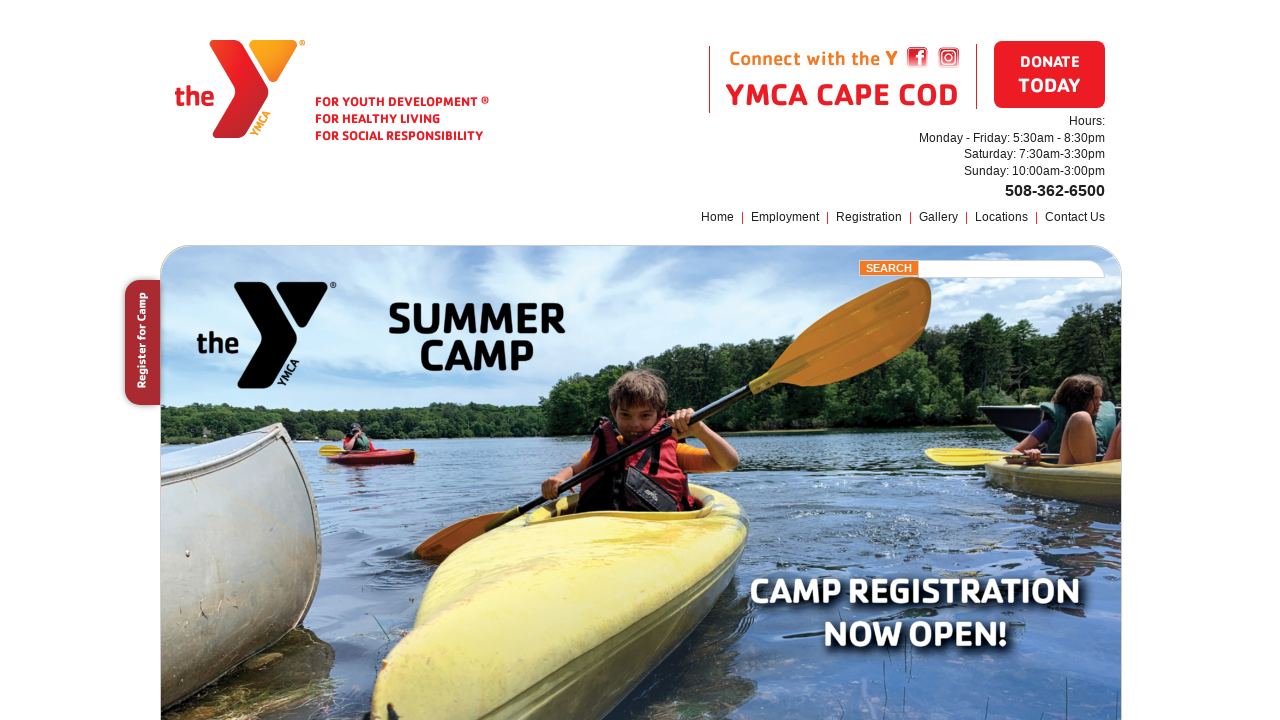

Clicked registration link at (326, 360) on xpath=//*[@id='content']/article/p[4]/strong/a
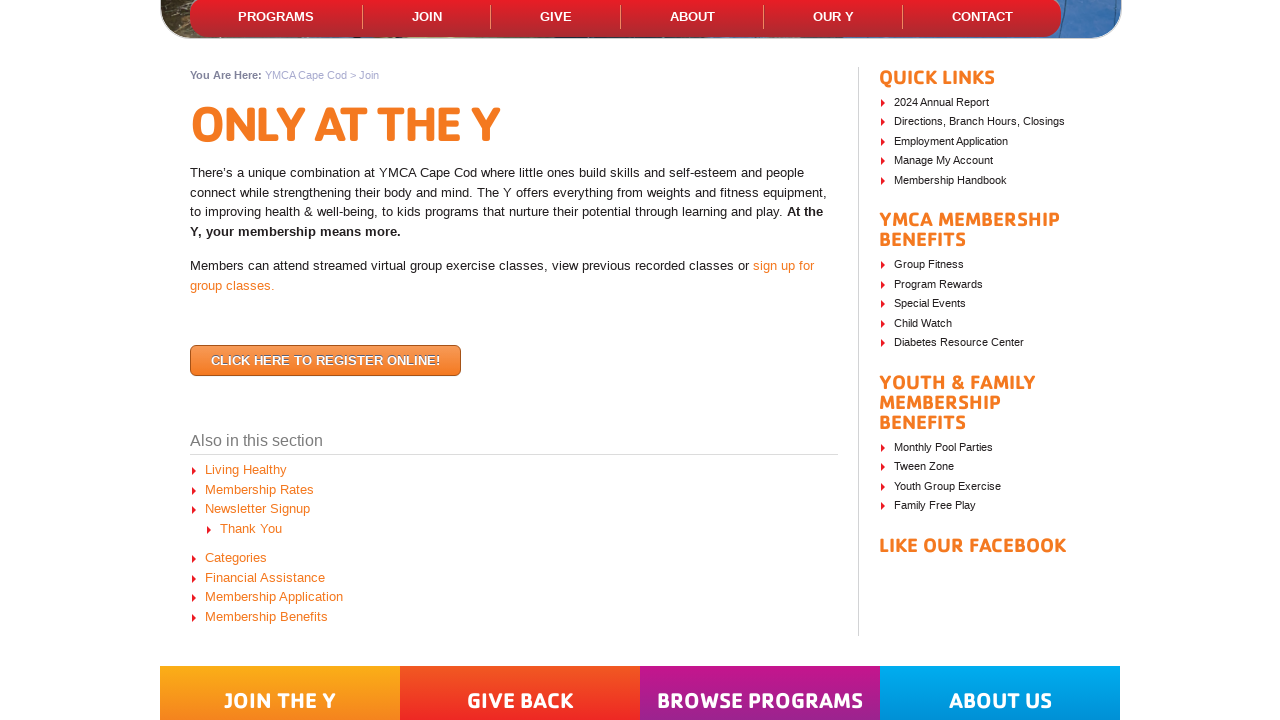

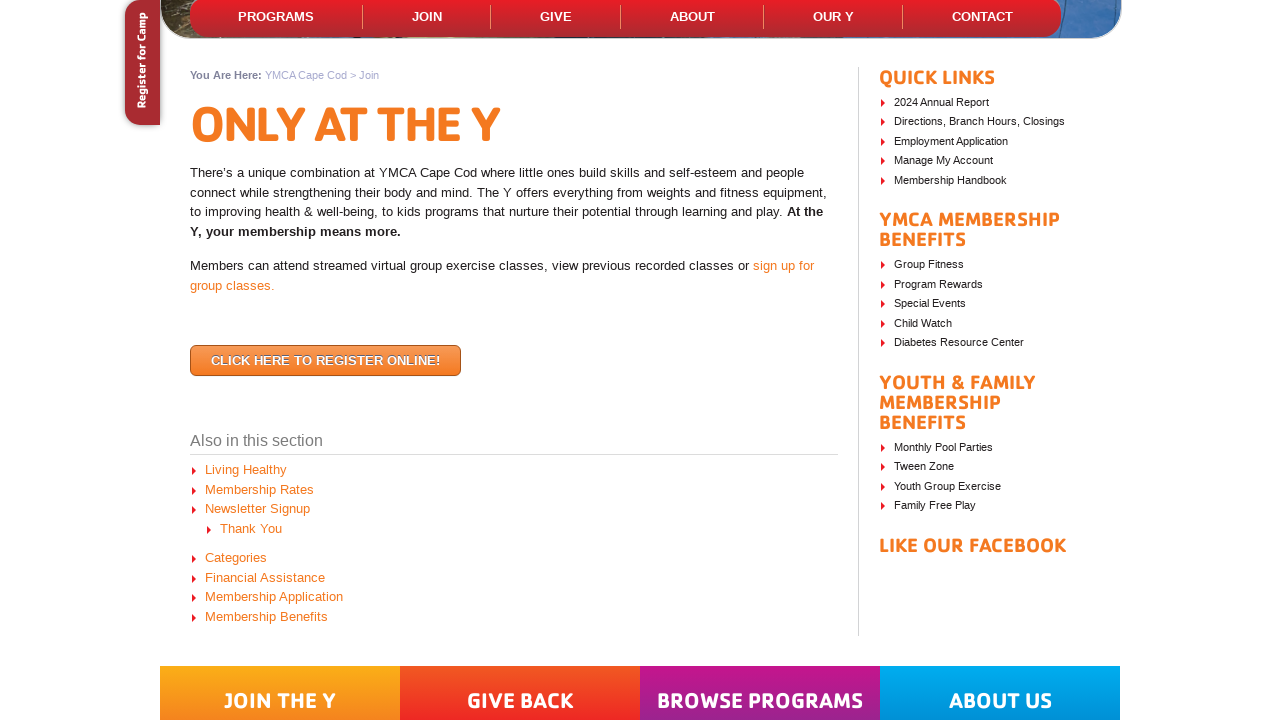